Tests clicking the Selenide examples link navigates to the GitHub organization page

Starting URL: https://selenide.org/quick-start.html

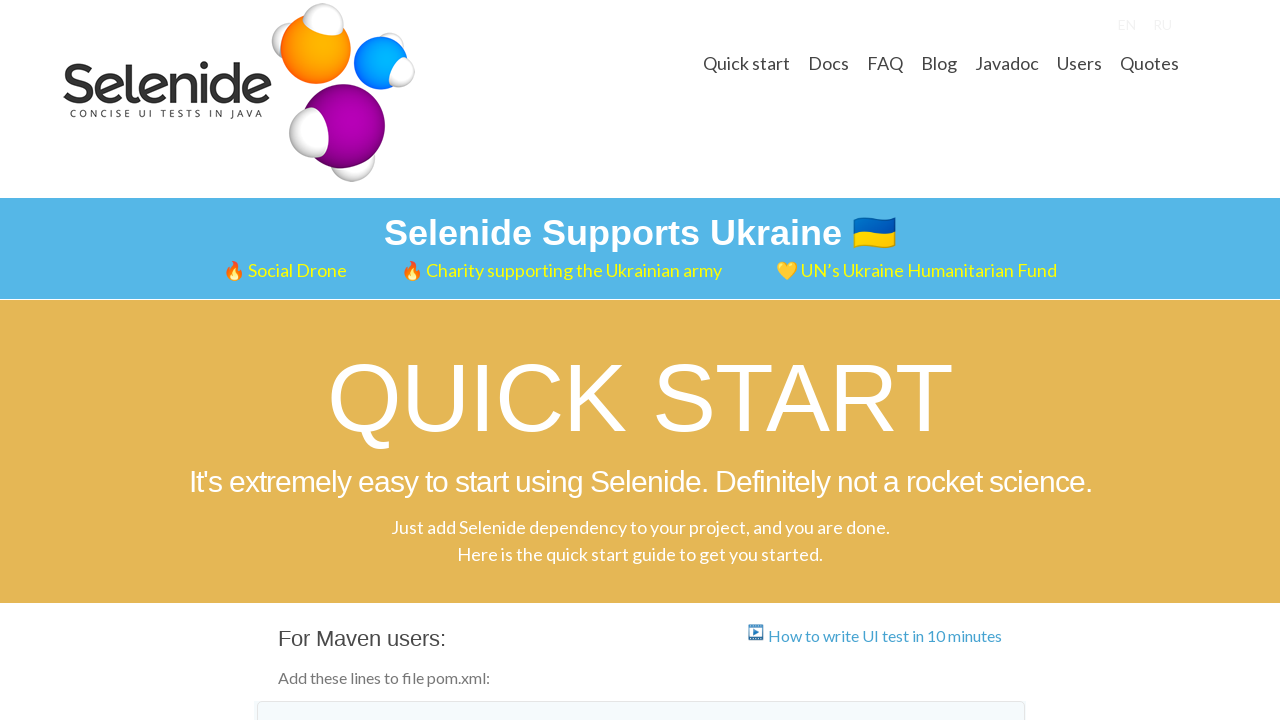

Located Selenide examples link
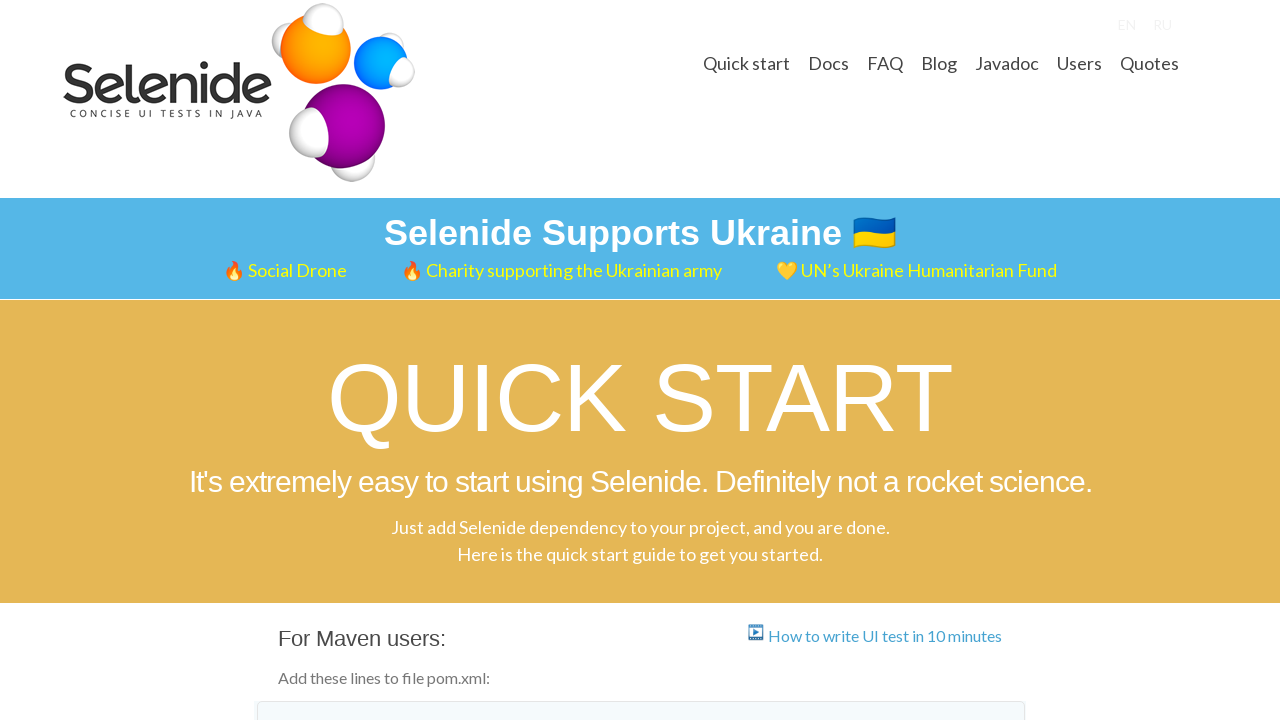

Verified Selenide examples link href is correct
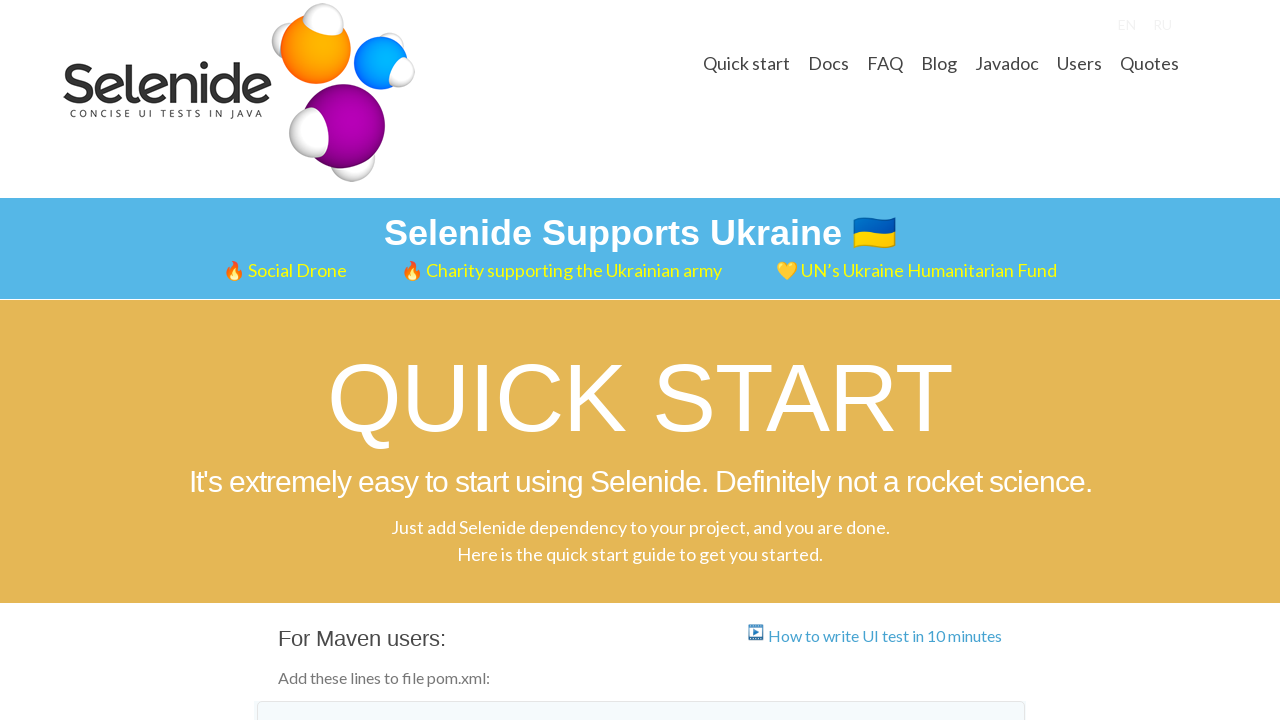

Clicked Selenide examples link via JavaScript
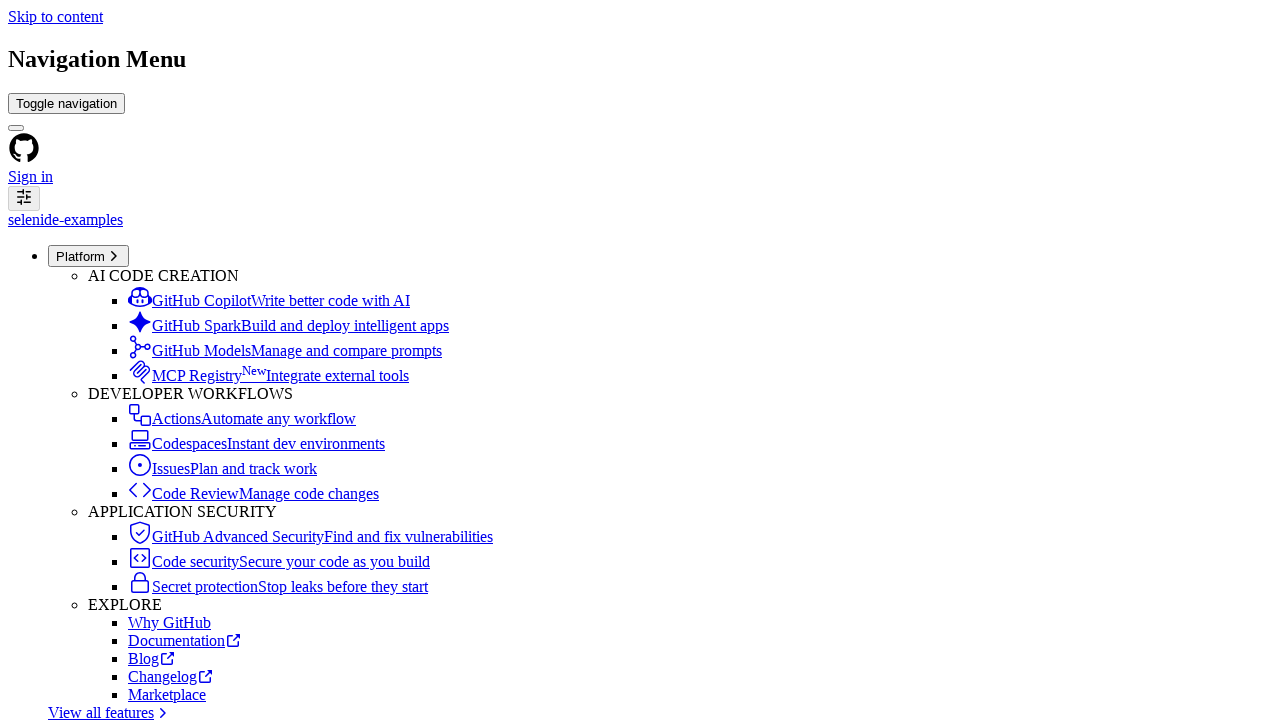

Waited for GitHub organization page to load
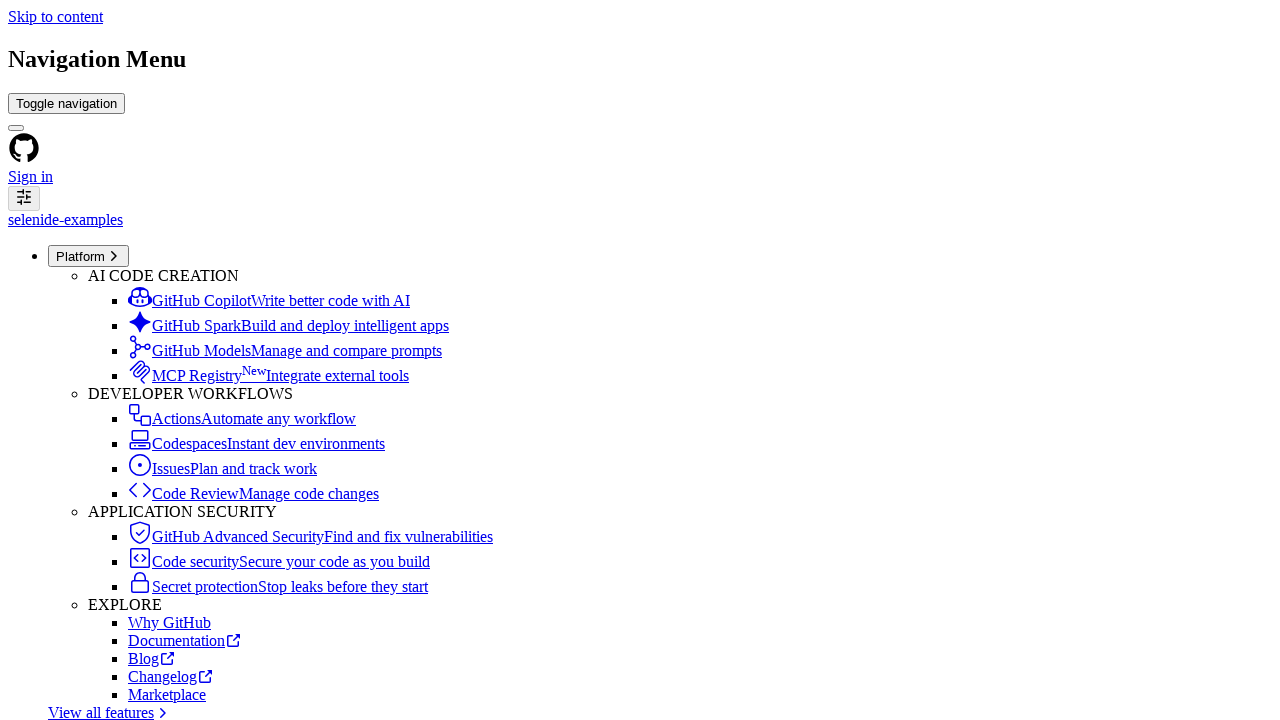

Verified page title contains 'Selenide examples'
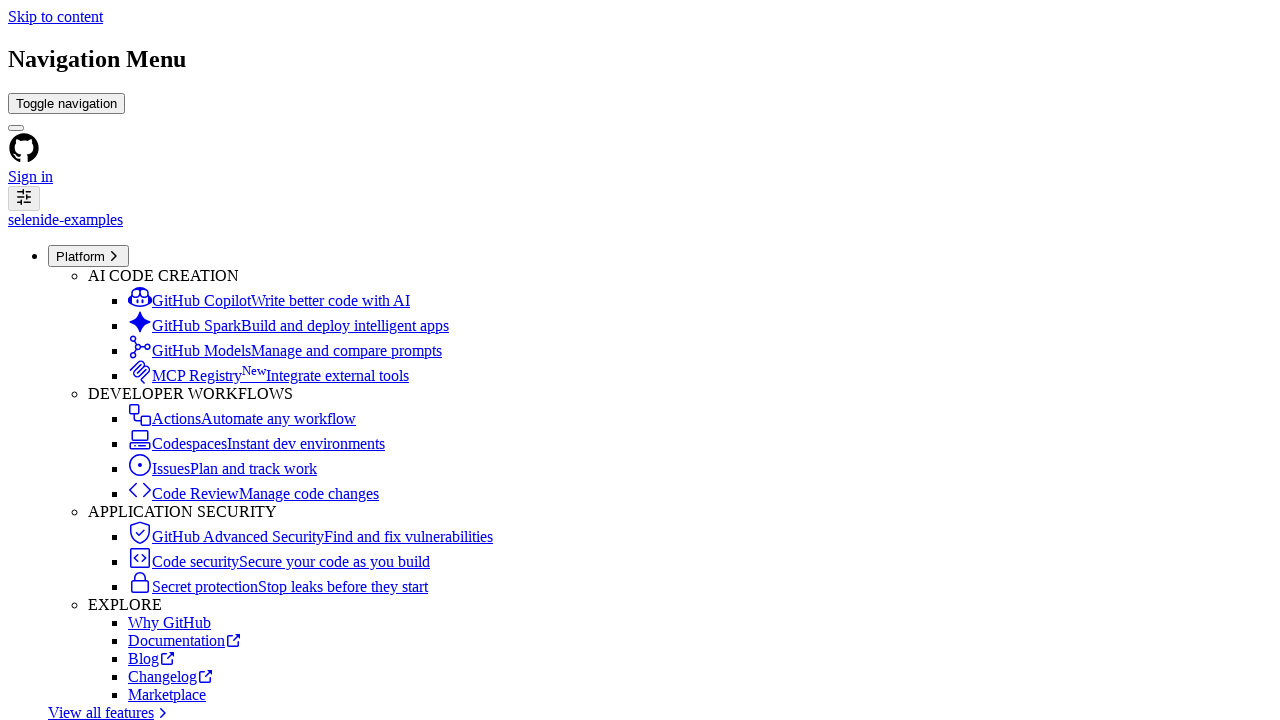

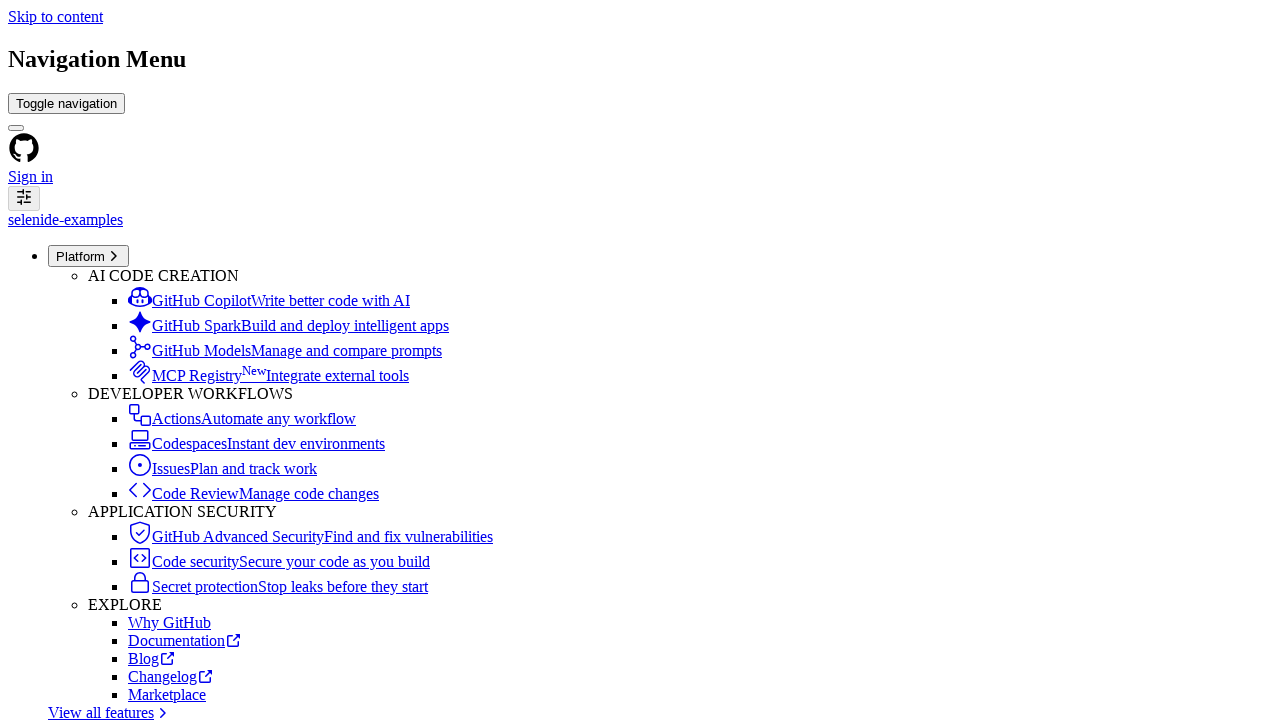